Tests opening multiple links in new tabs using Ctrl+click on each link

Starting URL: https://omayo.blogspot.com/

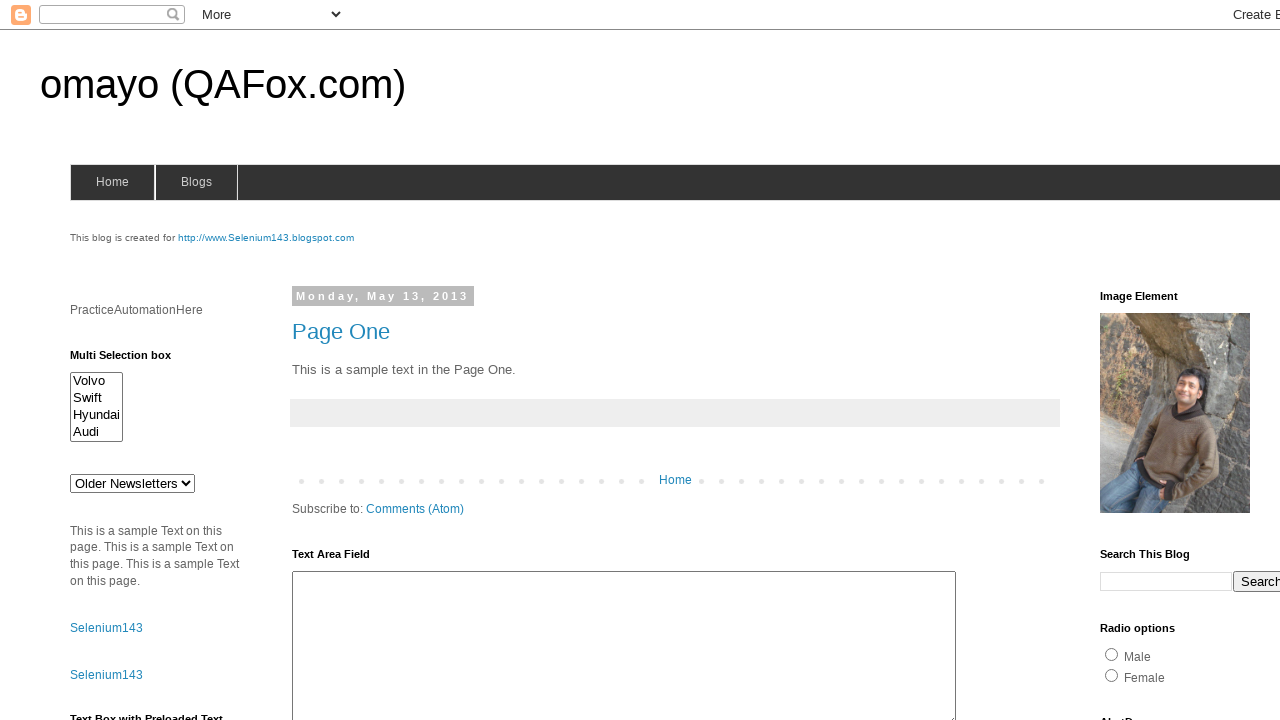

Retrieved all links from LinkList1 sidebar
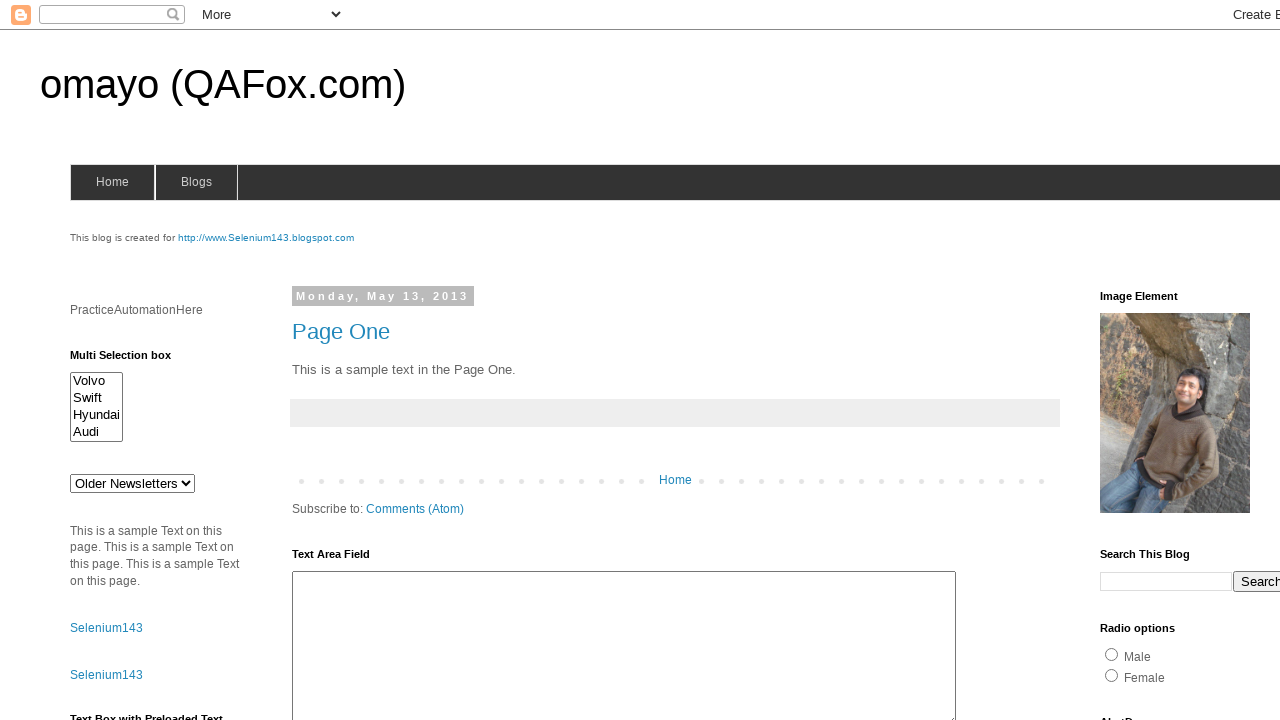

Ctrl+clicked a link to open in new tab at (1160, 360) on xpath=//div[@id='LinkList1']//a >> nth=0
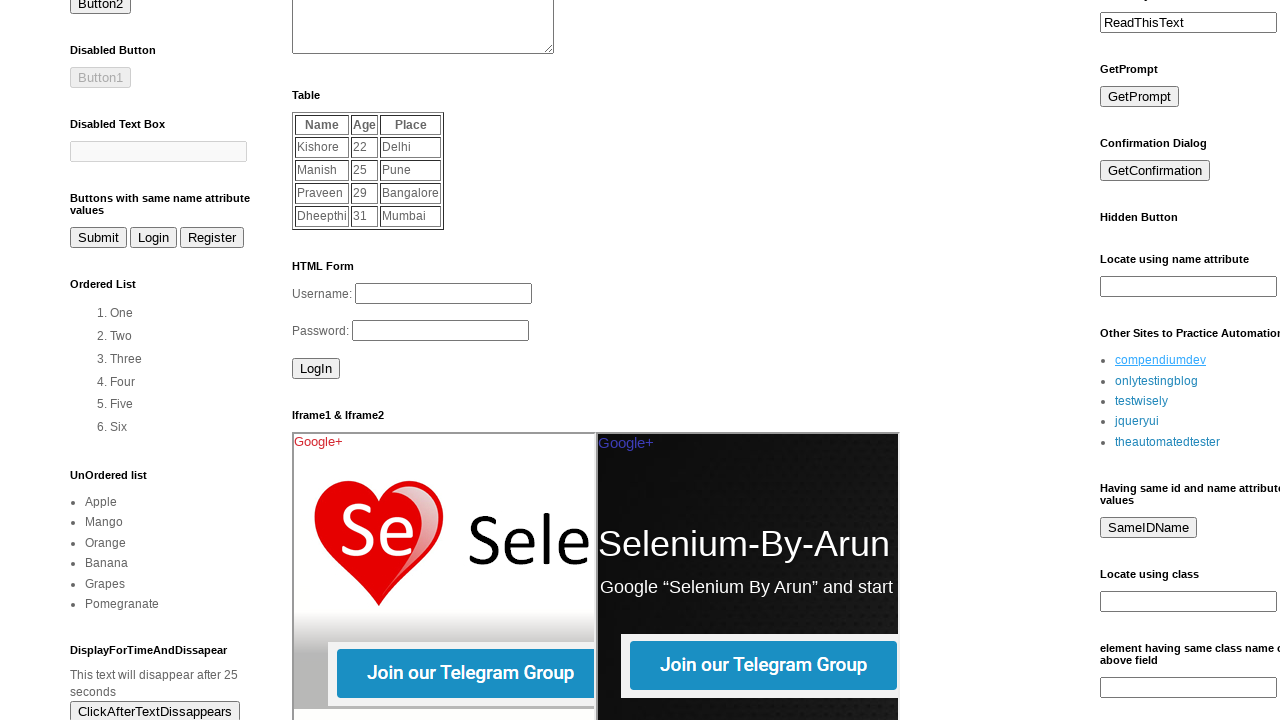

Ctrl+clicked a link to open in new tab at (1156, 381) on xpath=//div[@id='LinkList1']//a >> nth=1
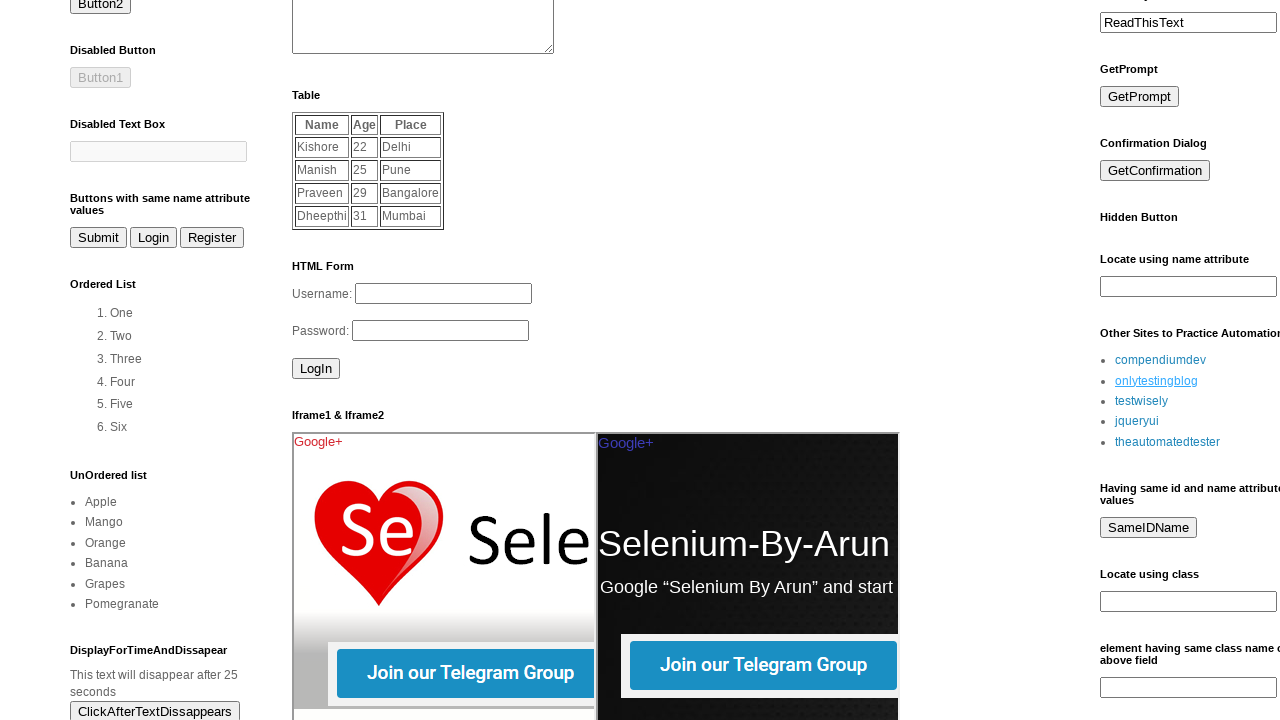

Ctrl+clicked a link to open in new tab at (1142, 401) on xpath=//div[@id='LinkList1']//a >> nth=2
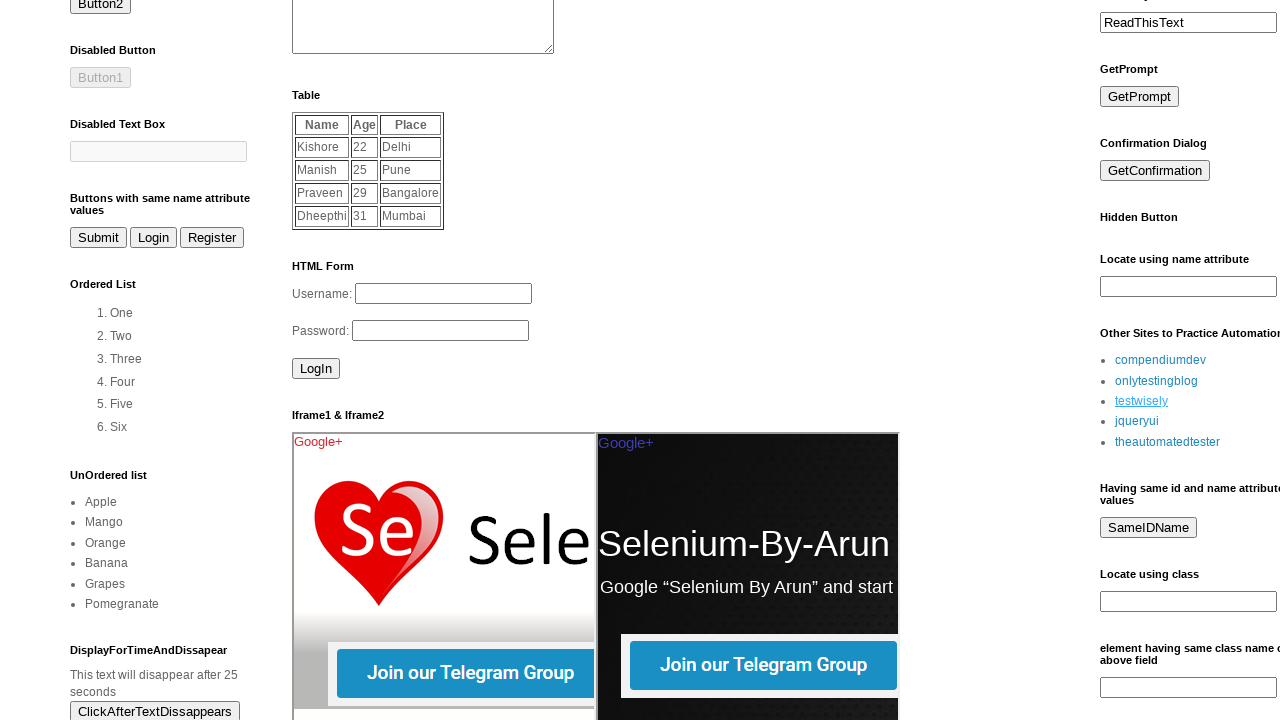

Ctrl+clicked a link to open in new tab at (1137, 421) on xpath=//div[@id='LinkList1']//a >> nth=3
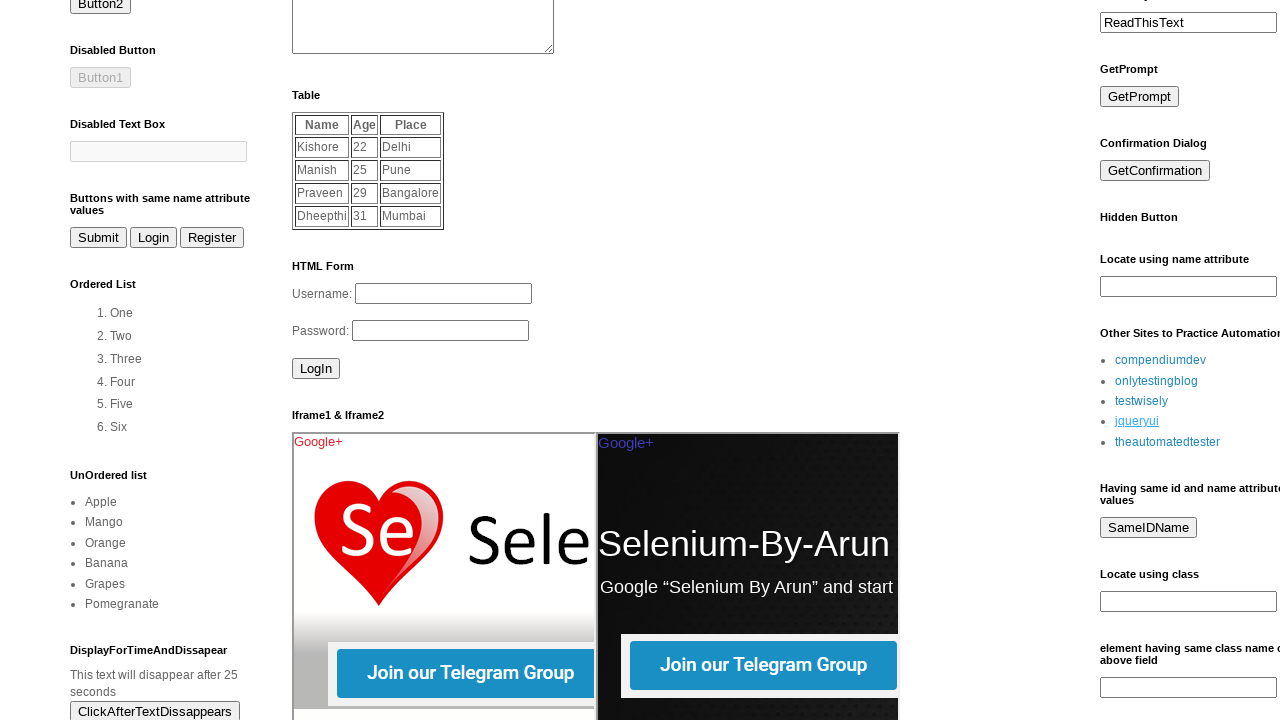

Ctrl+clicked a link to open in new tab at (1168, 442) on xpath=//div[@id='LinkList1']//a >> nth=4
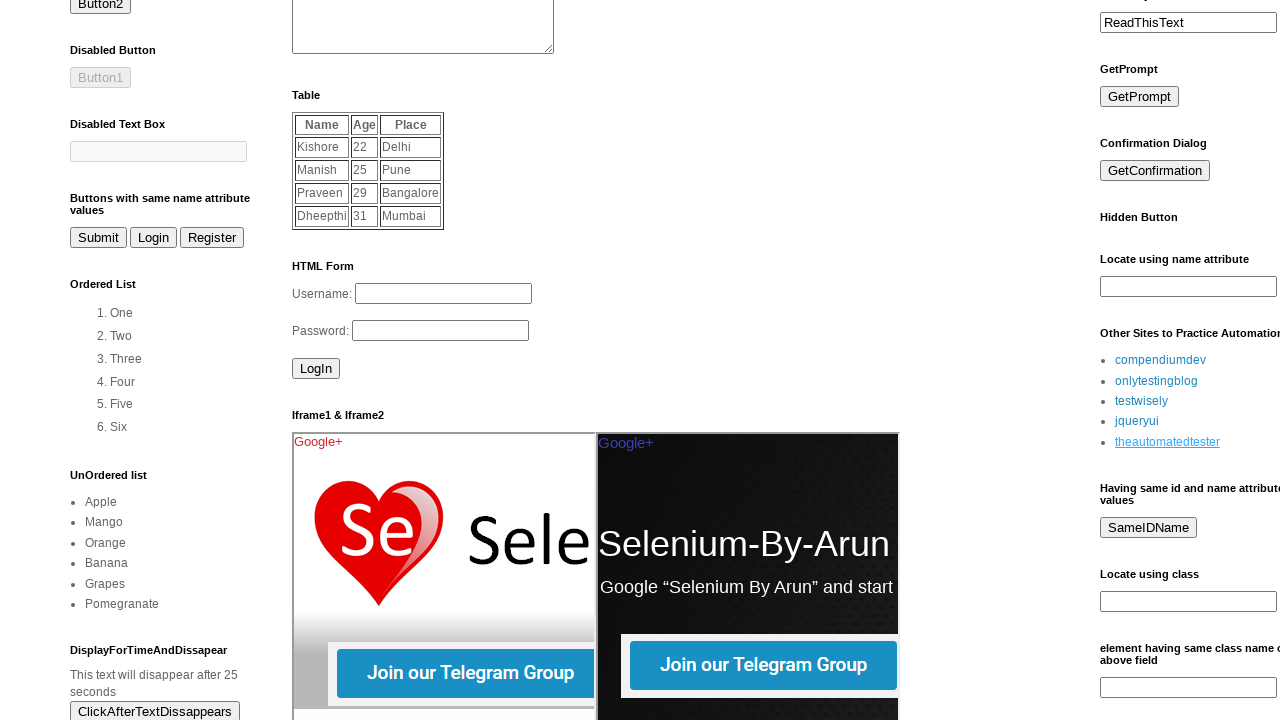

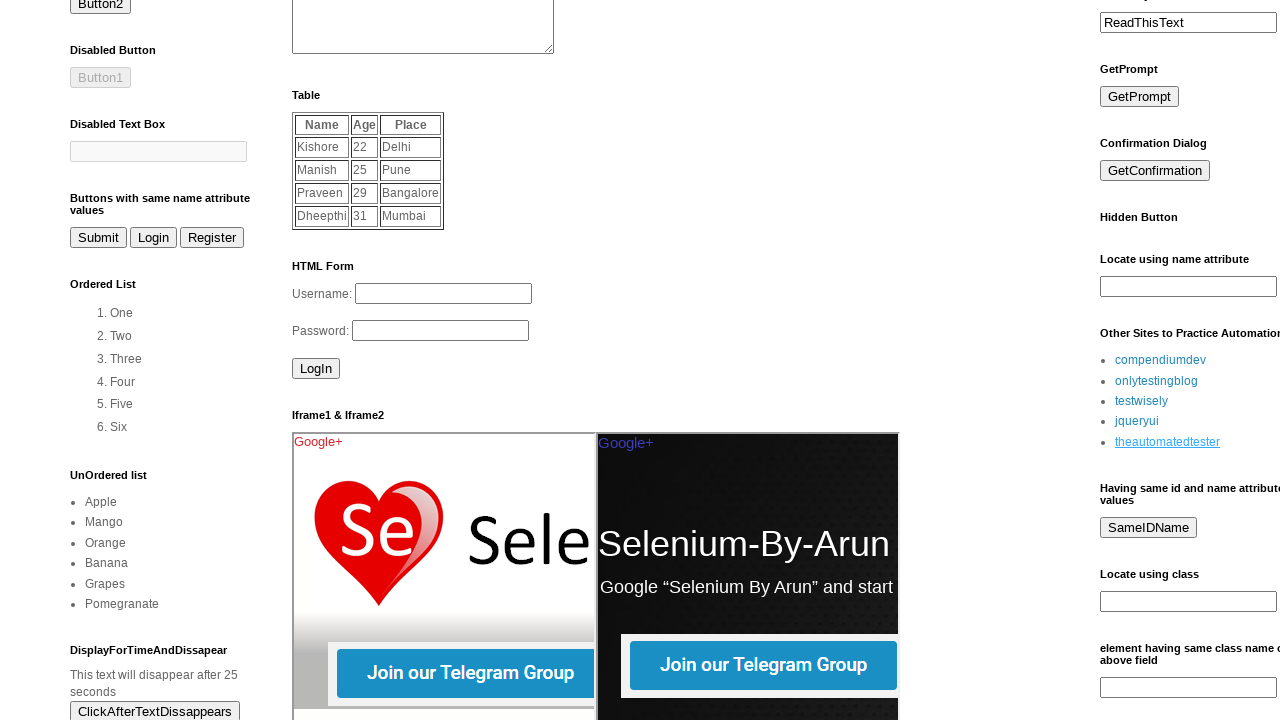